Tests confirm alert dialog by clicking confirm button, accepting and then dismissing the confirm dialogs

Starting URL: https://www.hyrtutorials.com/p/alertsdemo.html

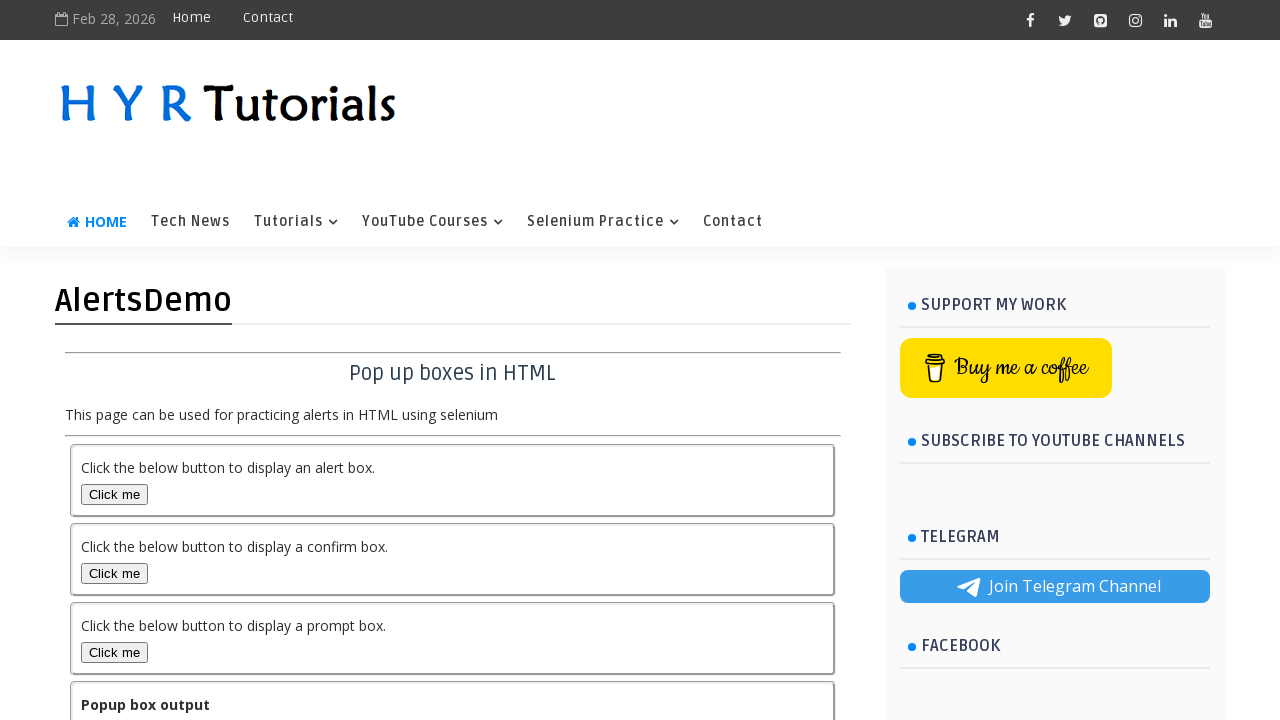

Set up dialog handler to accept confirm dialogs
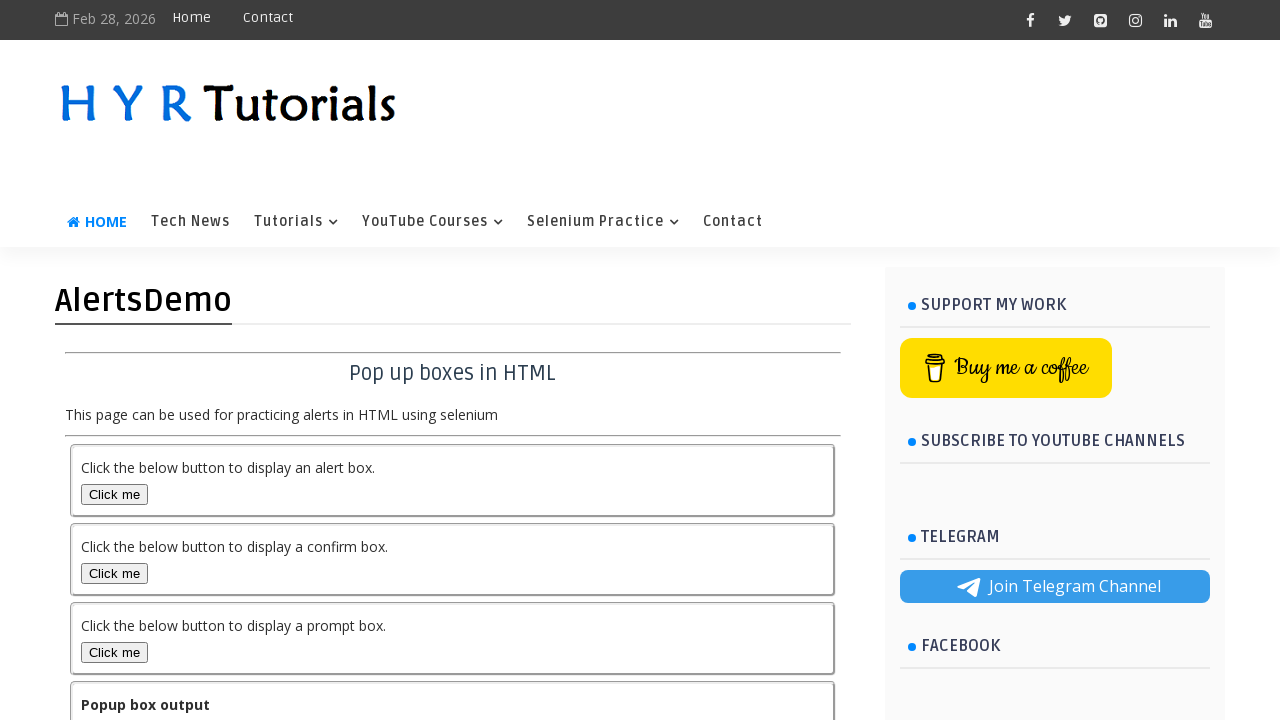

Waited for confirm box button to be available
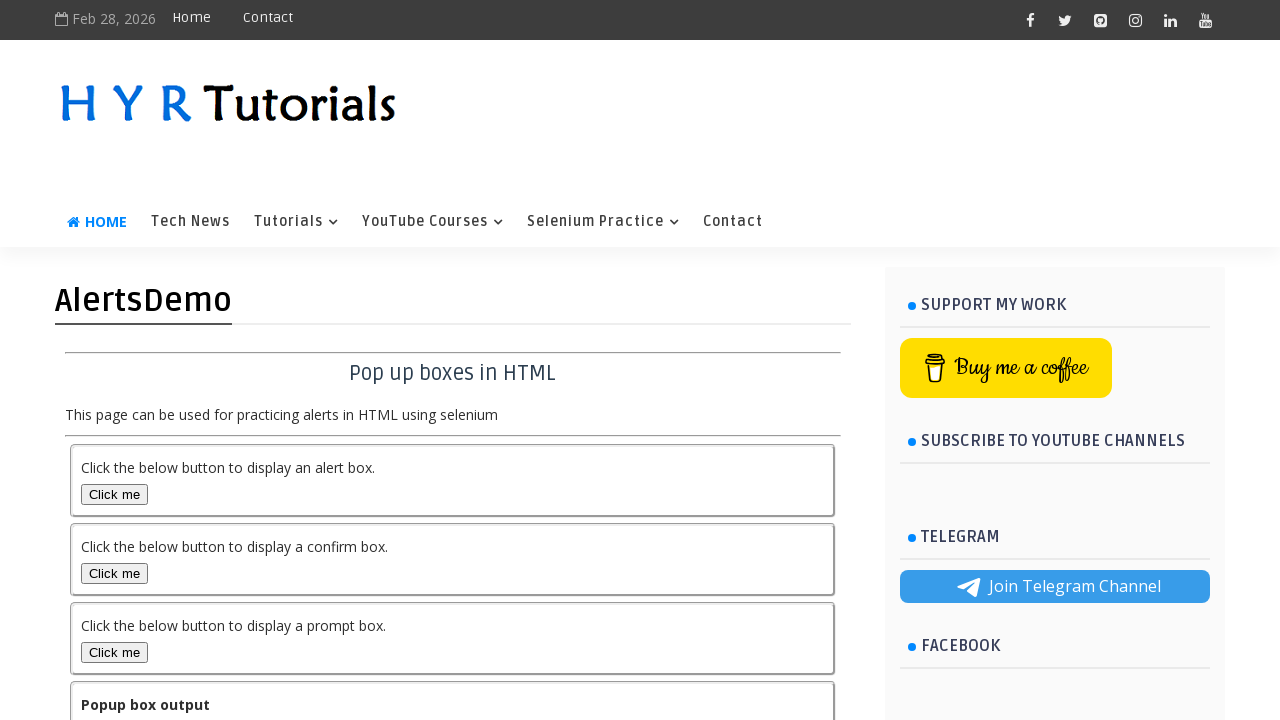

Clicked confirm box button to trigger first confirm dialog at (114, 573) on #confirmBox
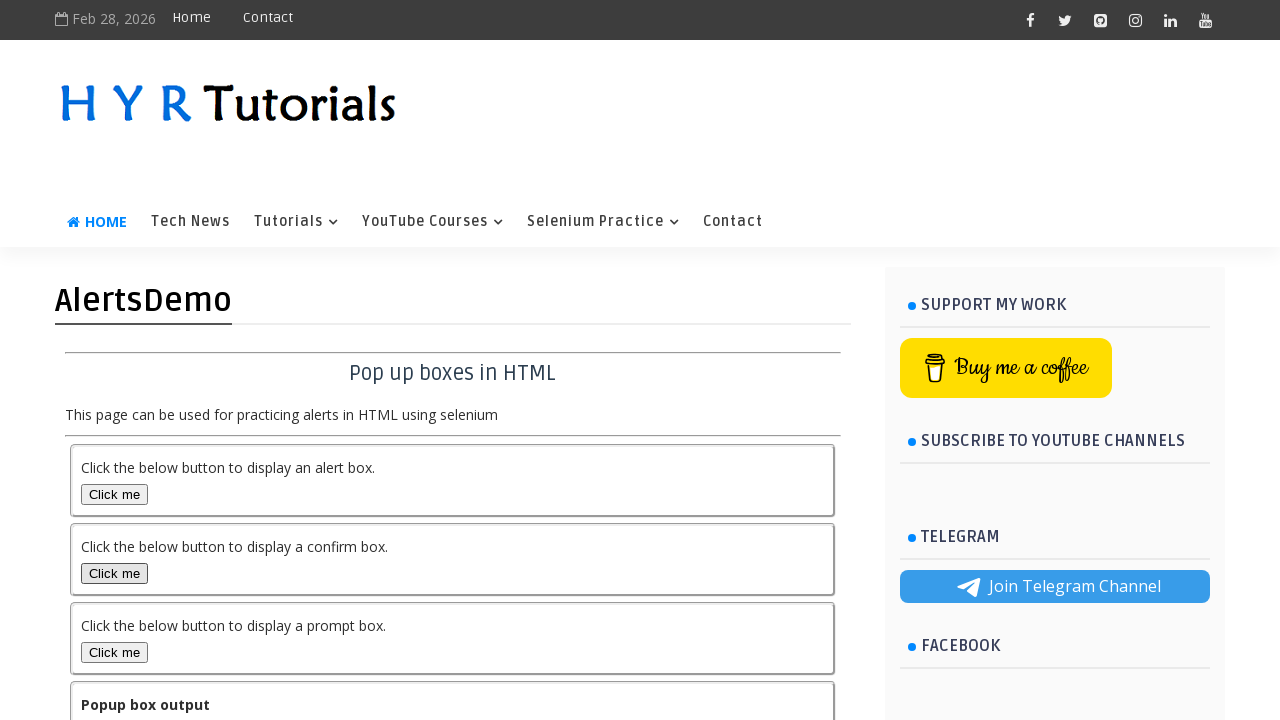

Waited 1 second for output to update after accepting dialog
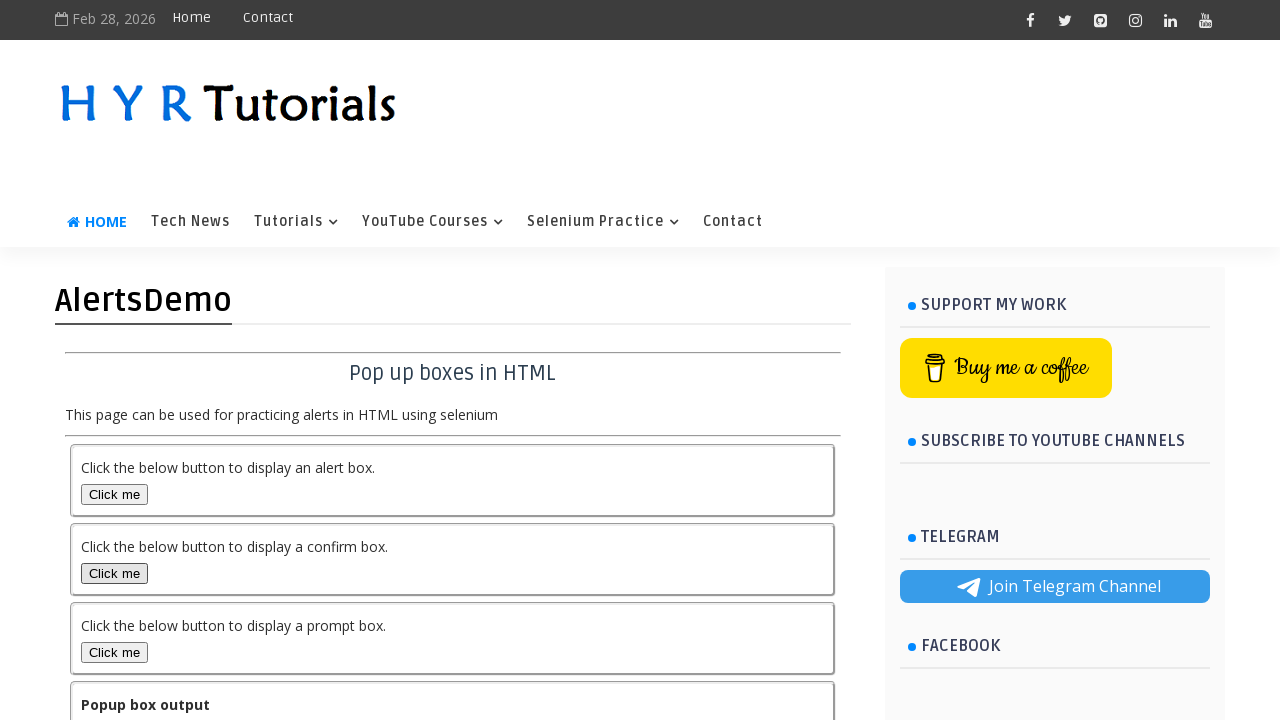

Removed the accept dialog handler
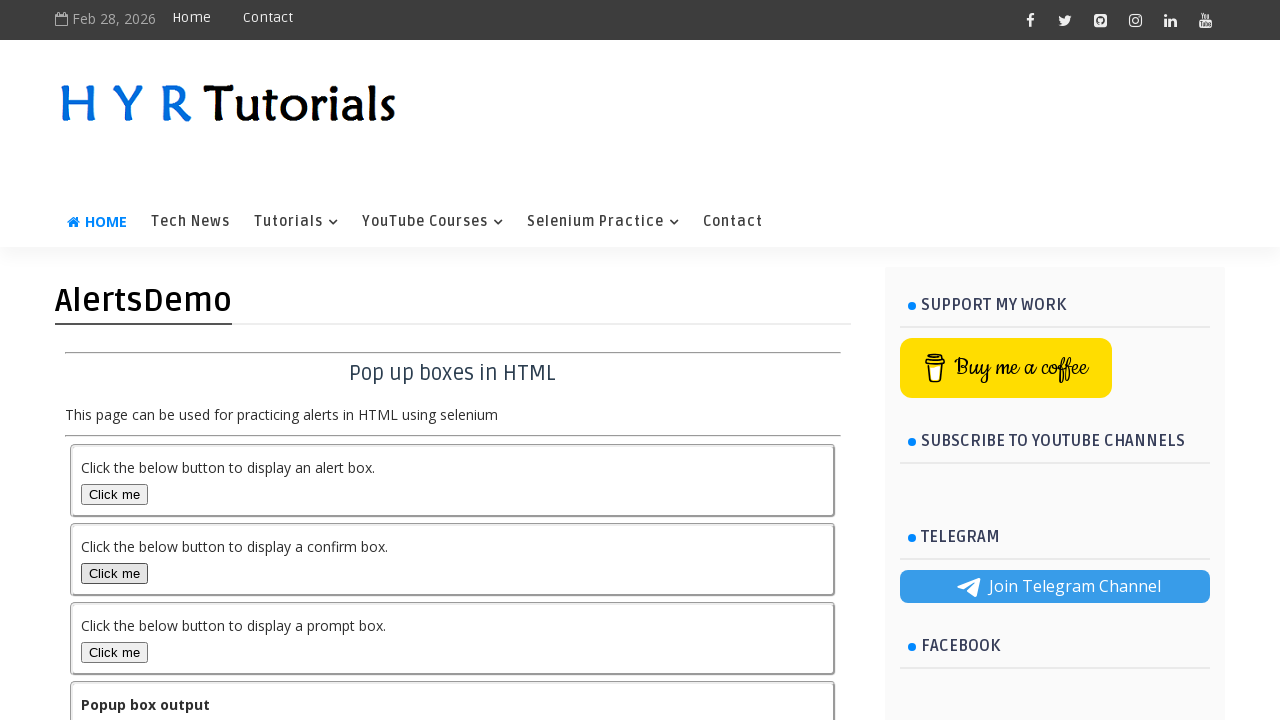

Set up dialog handler to dismiss confirm dialogs
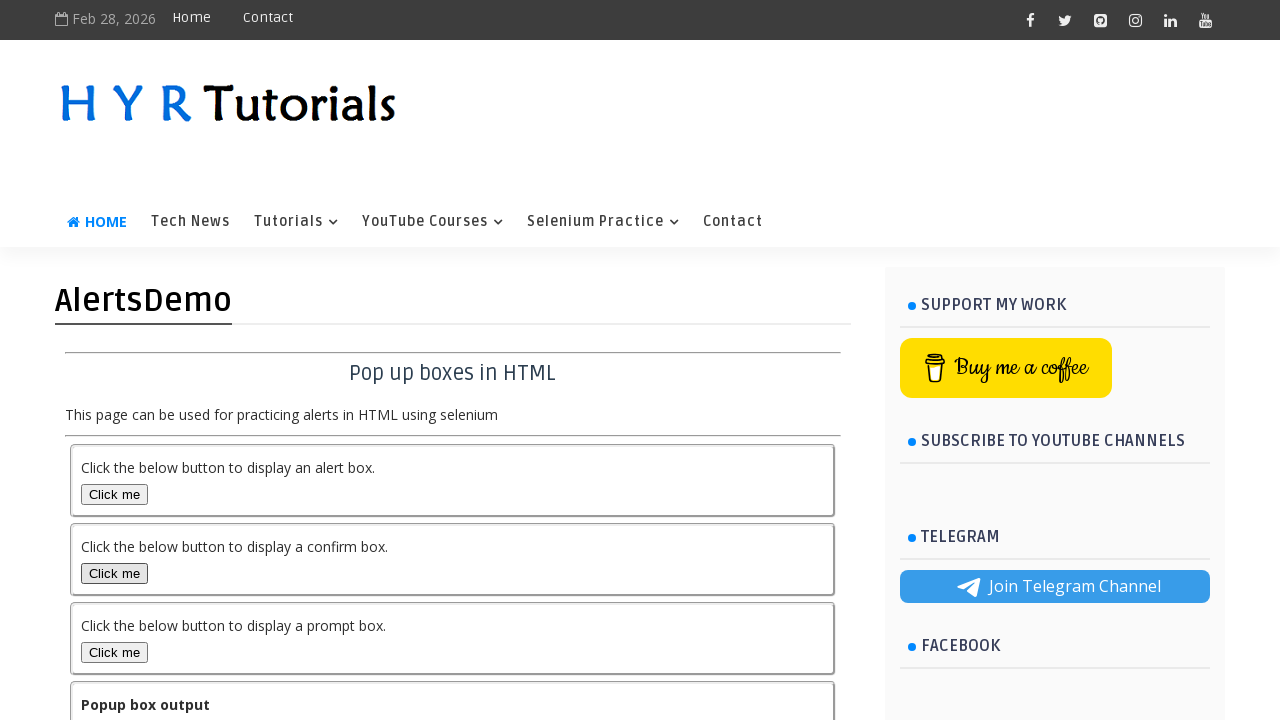

Clicked confirm box button to trigger second confirm dialog at (114, 573) on #confirmBox
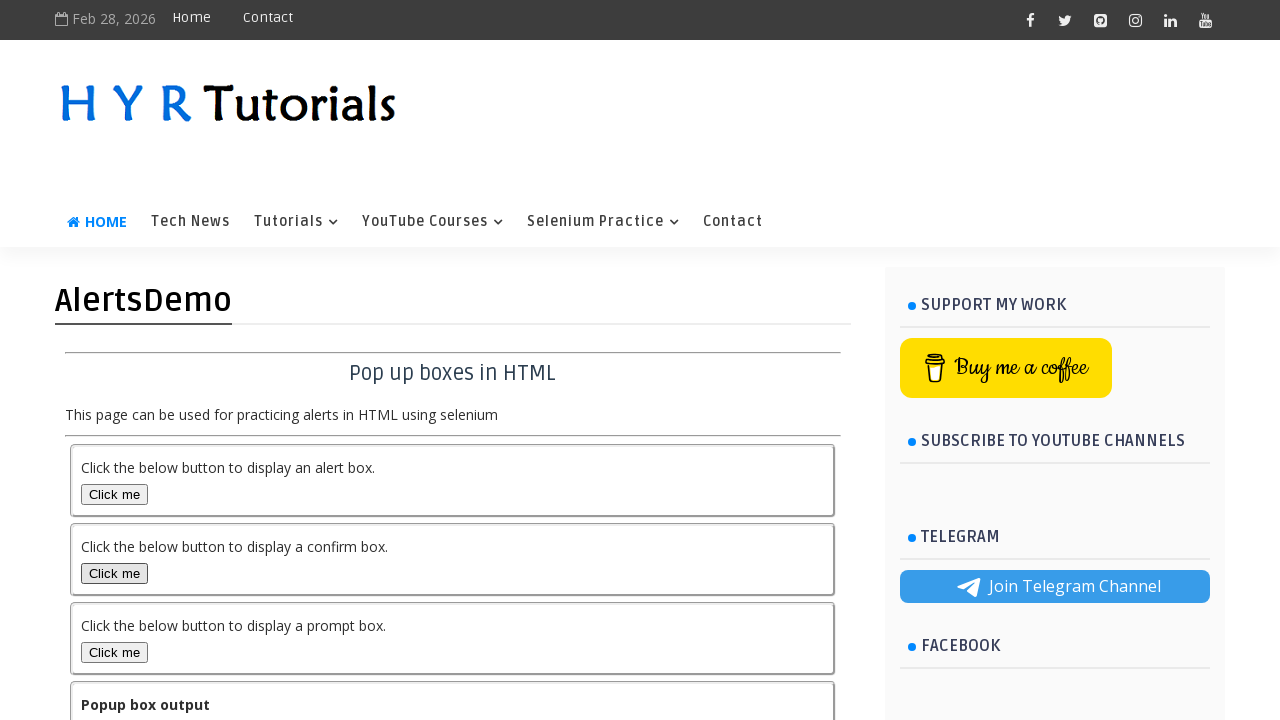

Waited for output element to be available after dismissing dialog
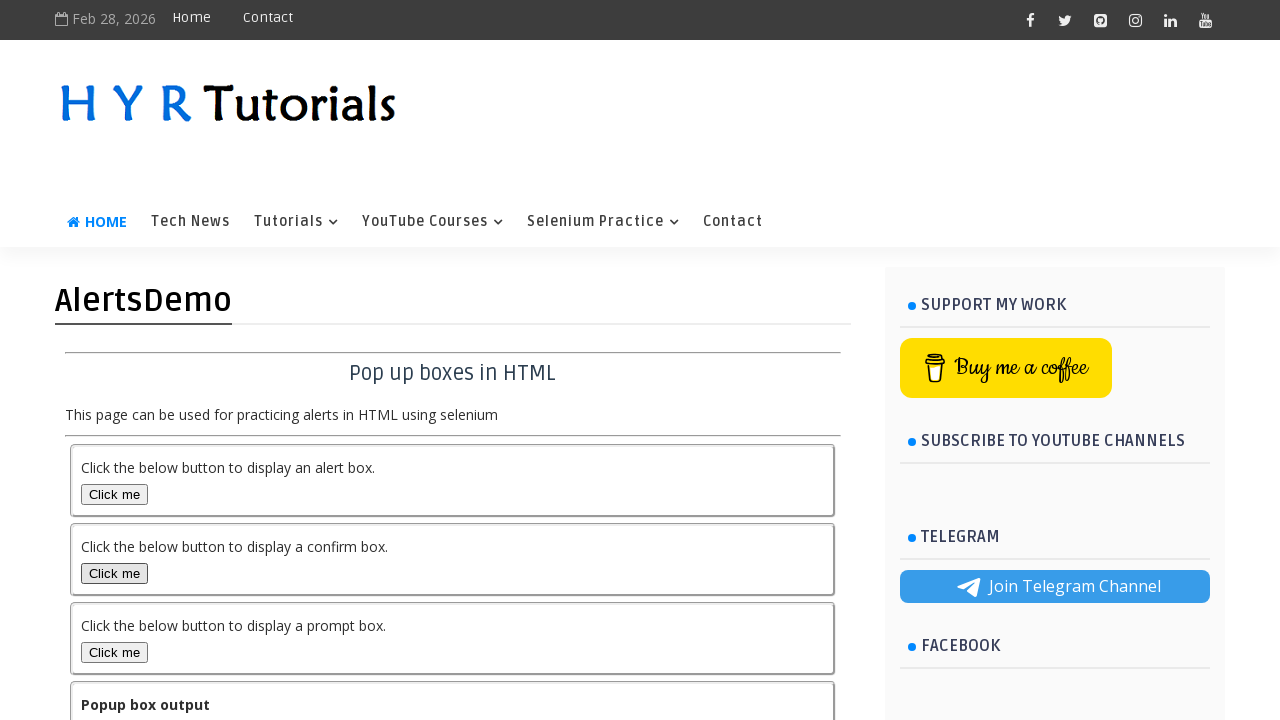

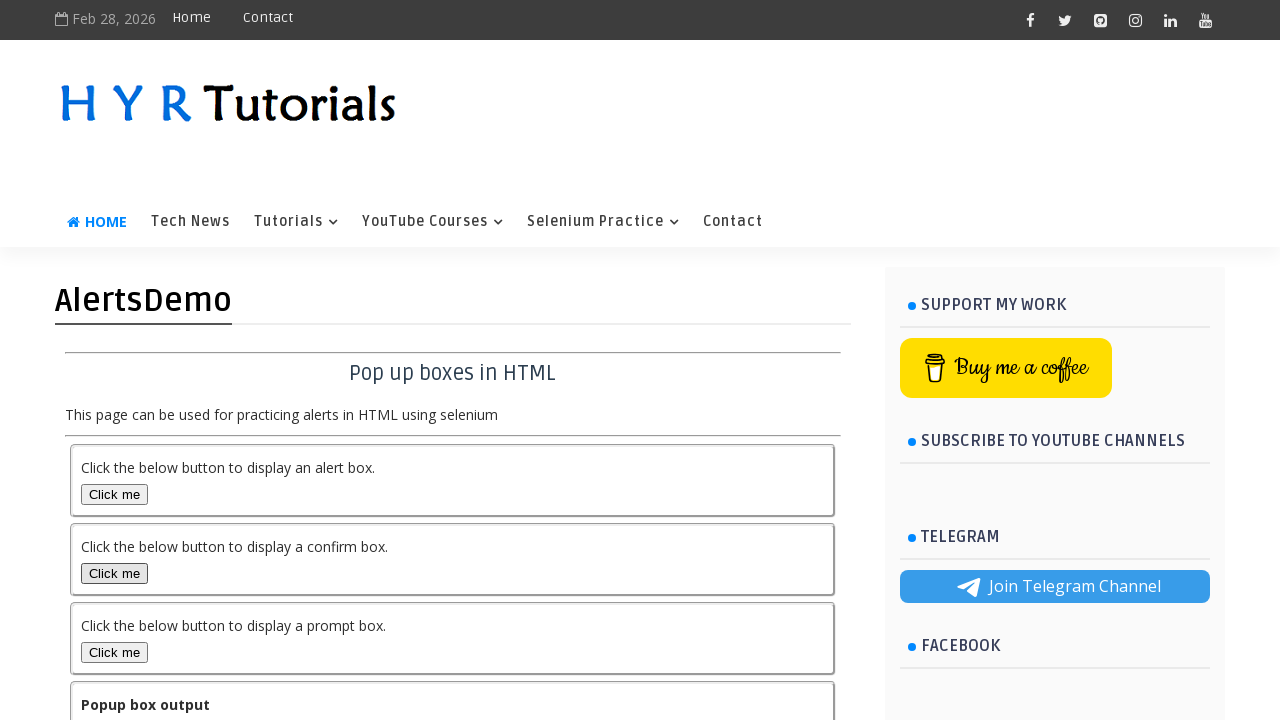